Tests handling a JavaScript prompt alert by clicking a button to trigger it, entering text into the prompt, and accepting the alert

Starting URL: https://sunilpatro1985.github.io/demo/alerts.html

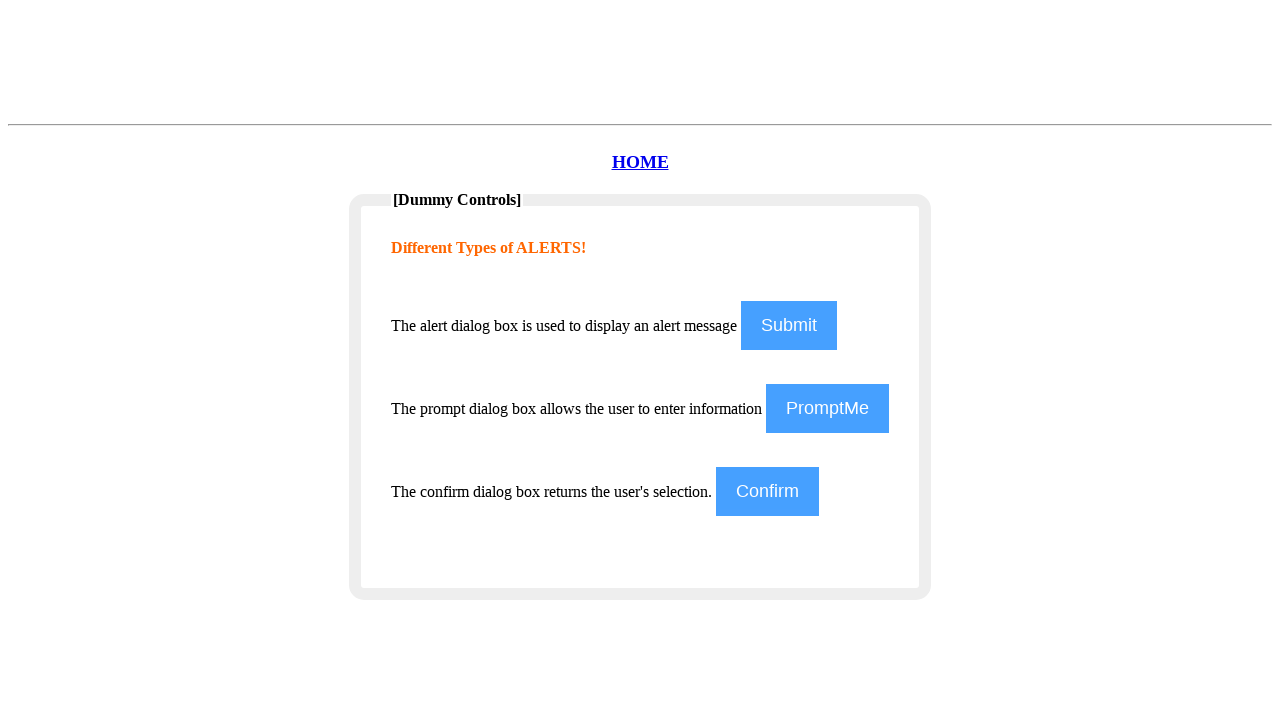

Navigated to alerts demo page
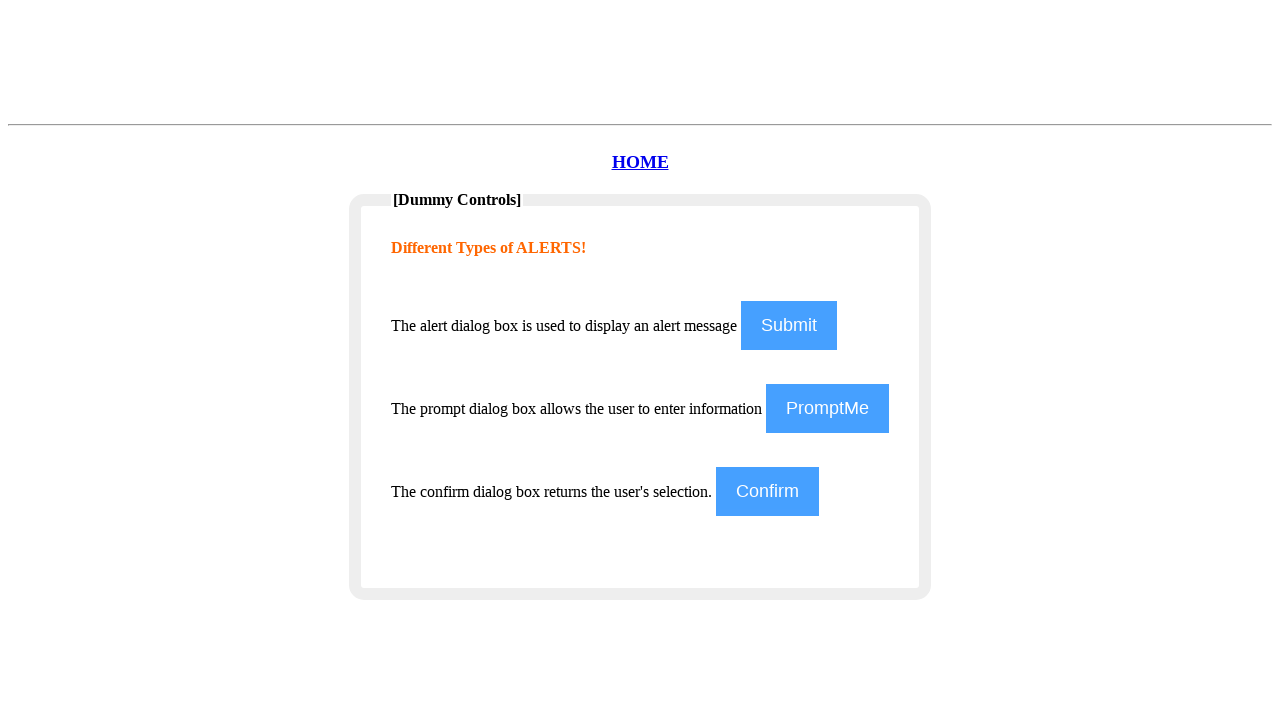

Clicked prompt button to trigger dialog at (828, 408) on #prompt
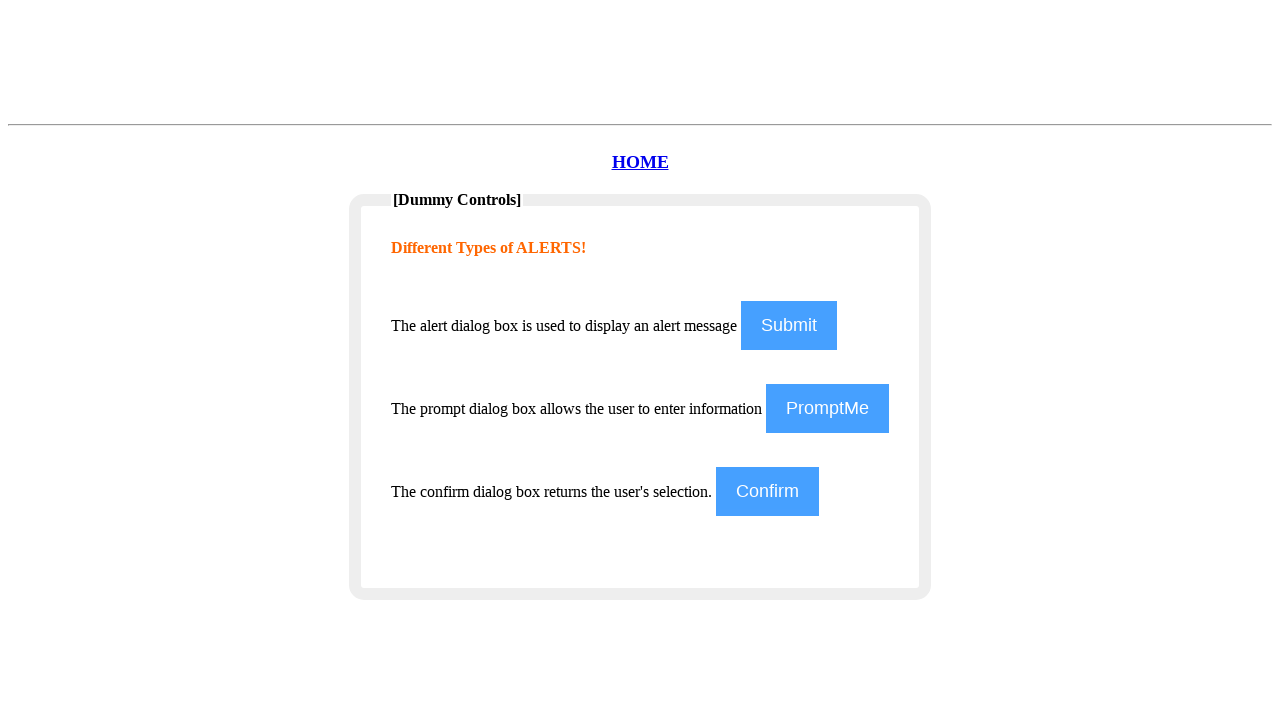

Set up dialog handler to accept with text 'Text coming from Interface method'
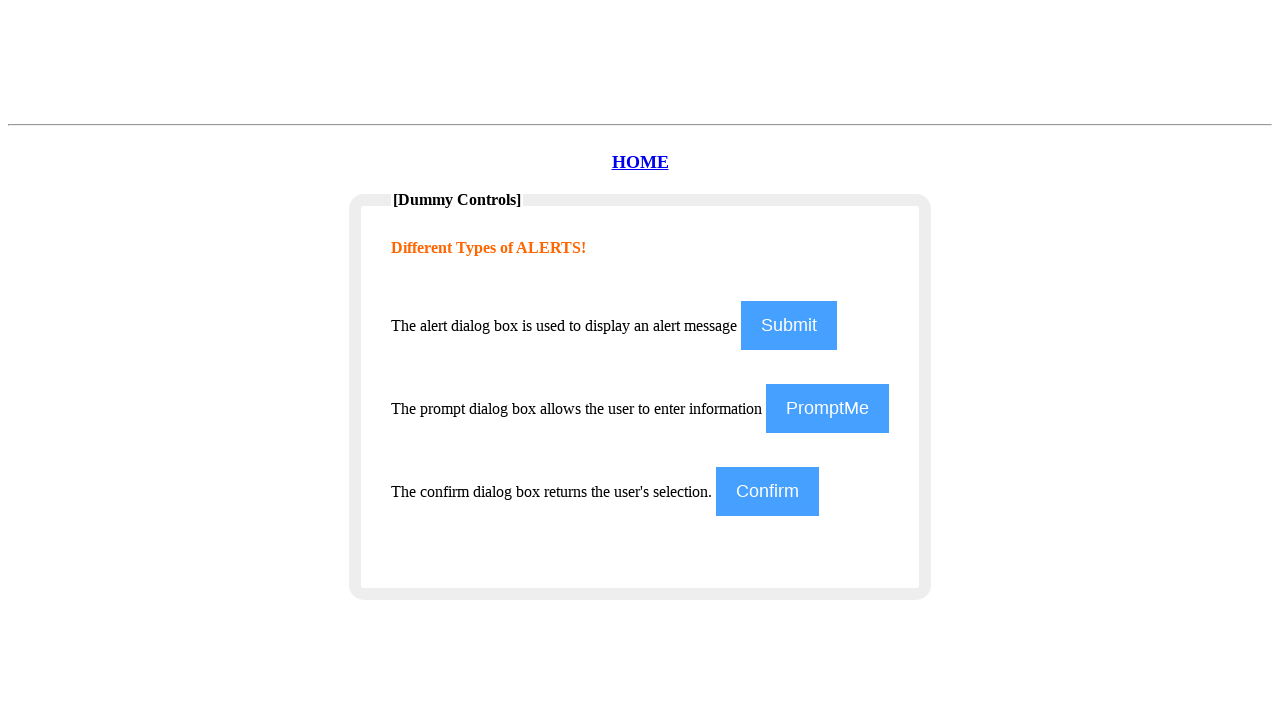

Clicked prompt button again to trigger dialog with handler ready at (828, 408) on #prompt
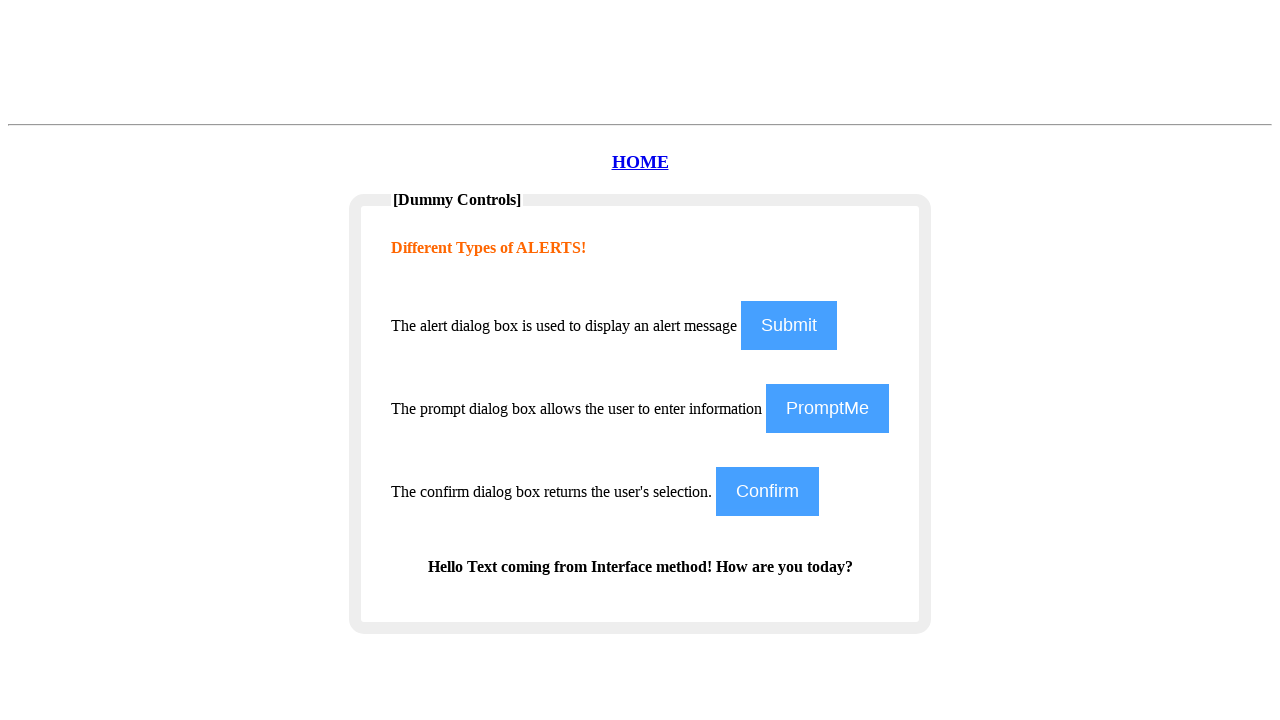

Waited for dialog interaction to complete
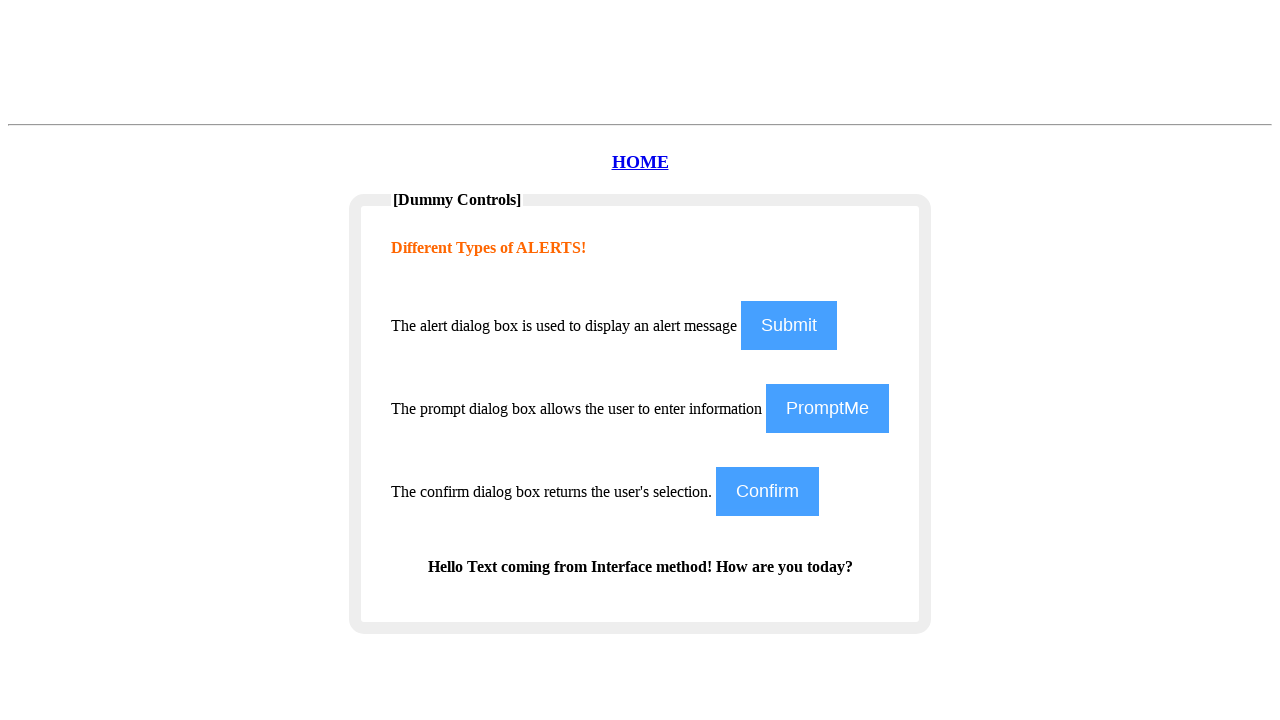

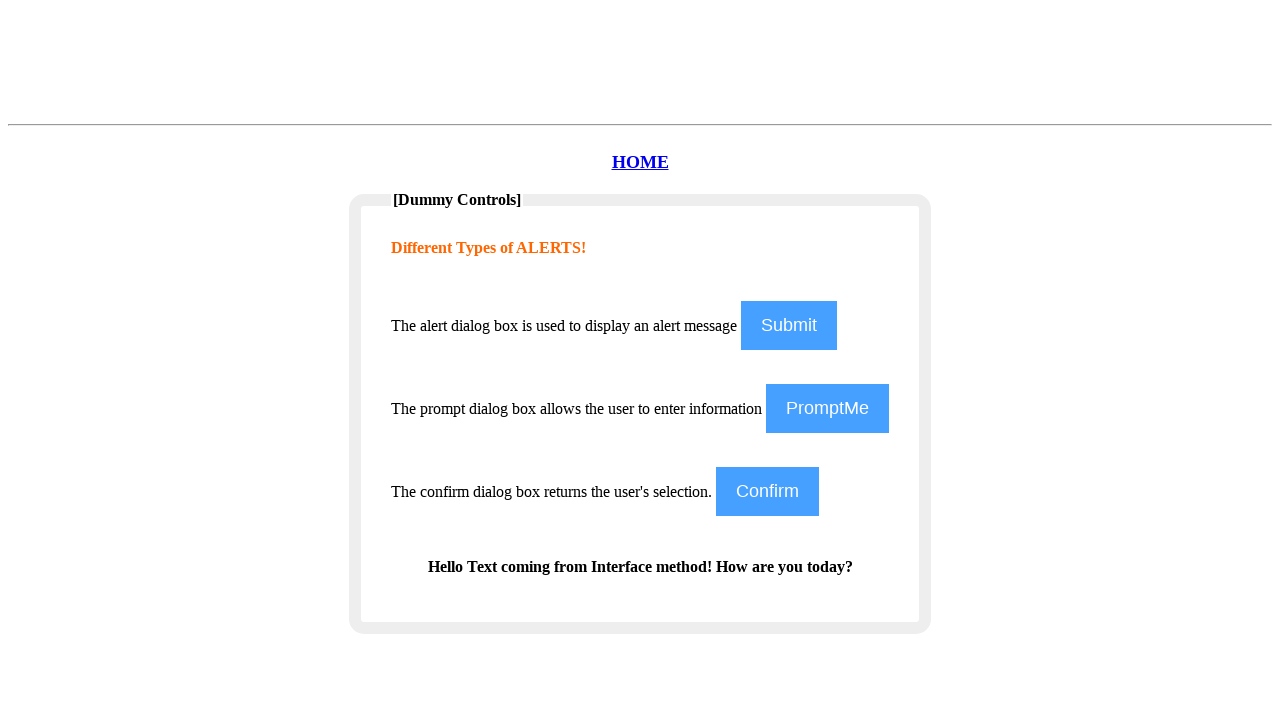